Tests drag and drop functionality by dragging an element from a source location to a target drop zone

Starting URL: https://www.selenium.dev/selenium/web/droppableItems.html

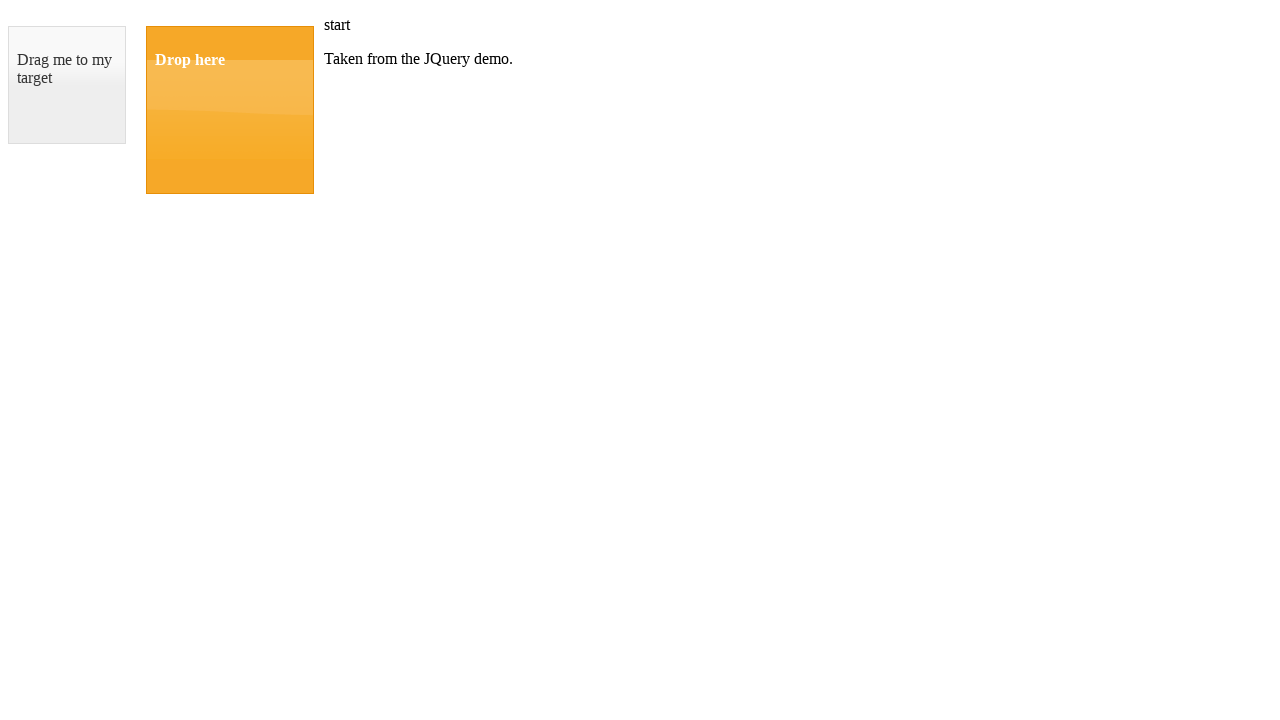

Navigated to drag and drop test page
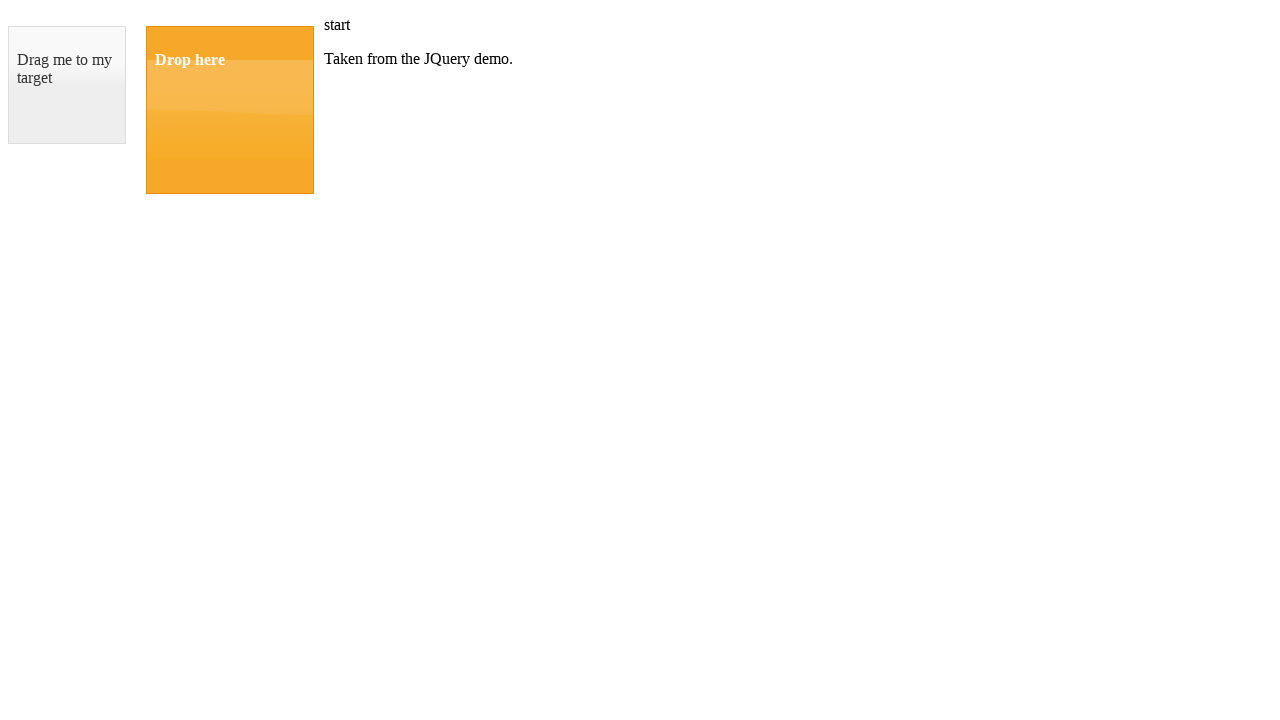

Located draggable element
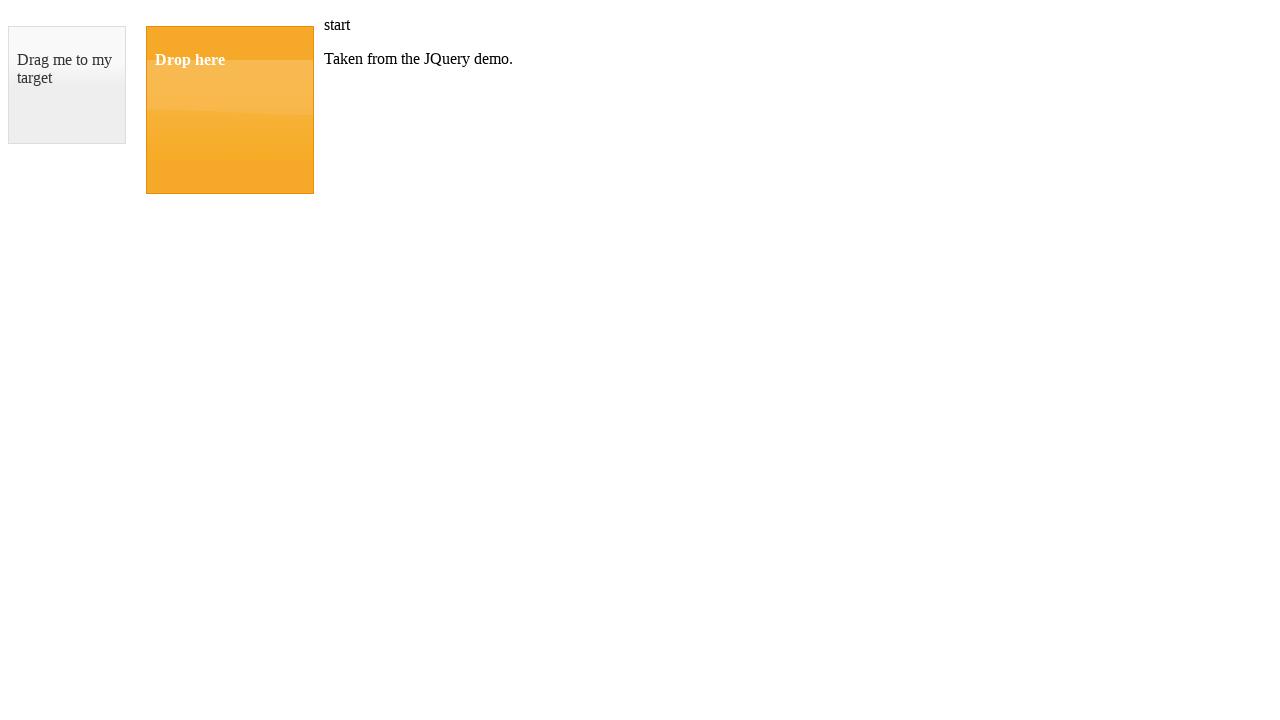

Located droppable target zone
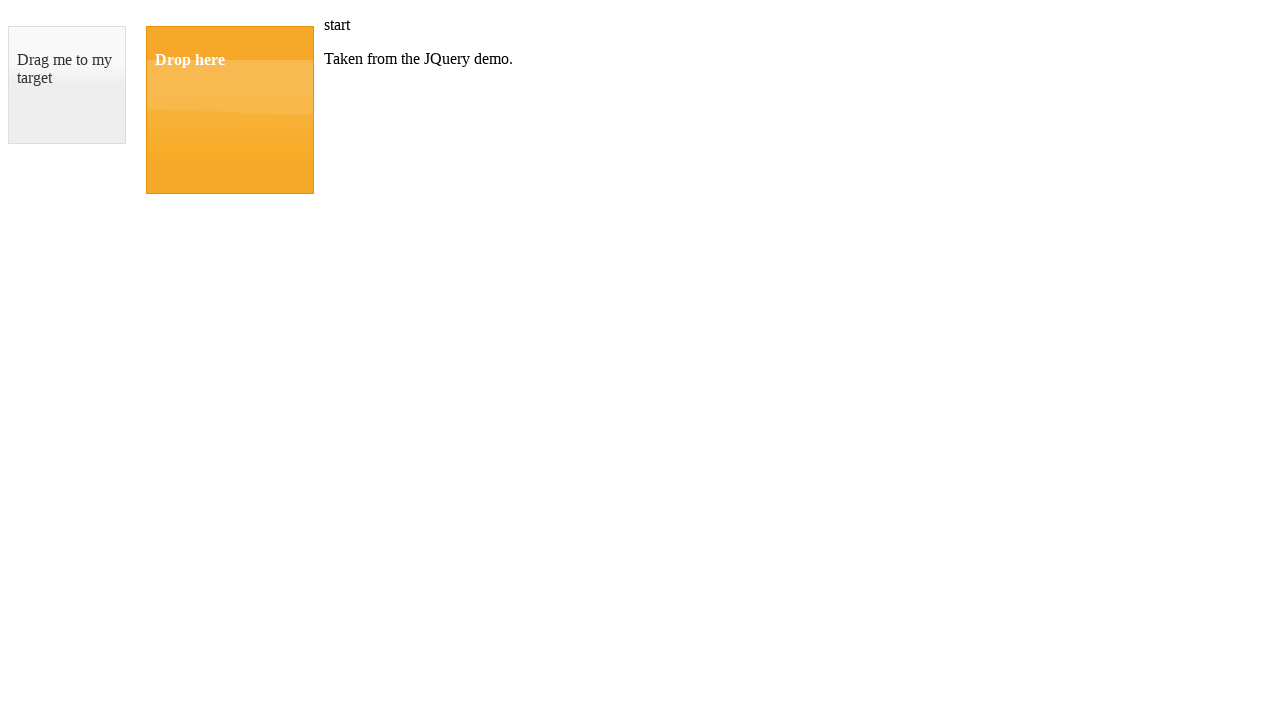

Dragged element from source to drop zone at (230, 110)
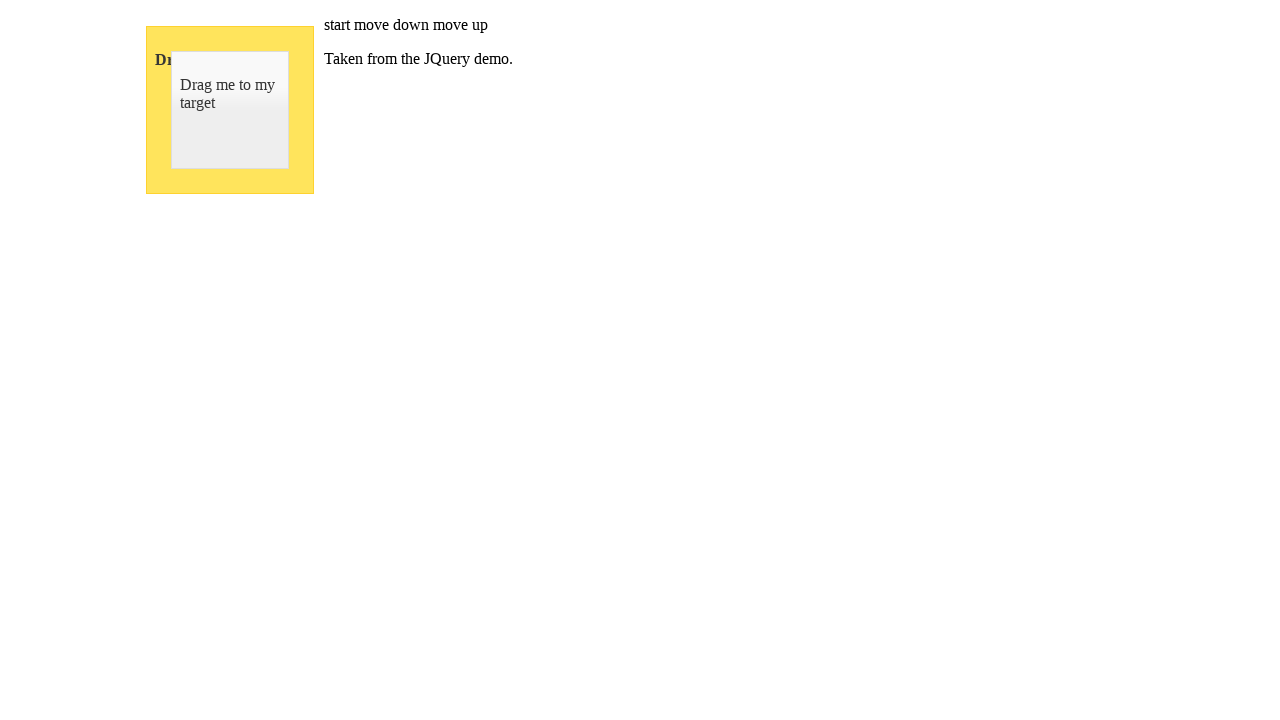

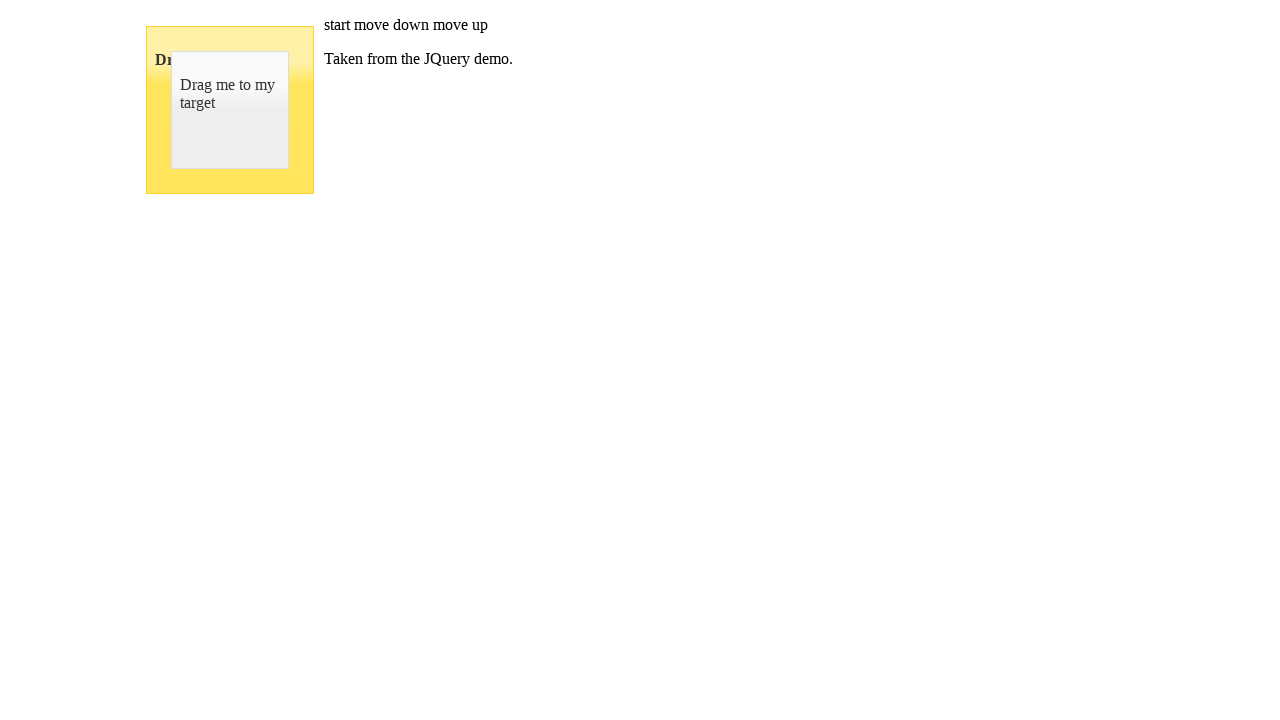